Navigates to the Broken Links Images page, clicks the valid link, and verifies navigation to the expected URL.

Starting URL: https://demoqa.com/

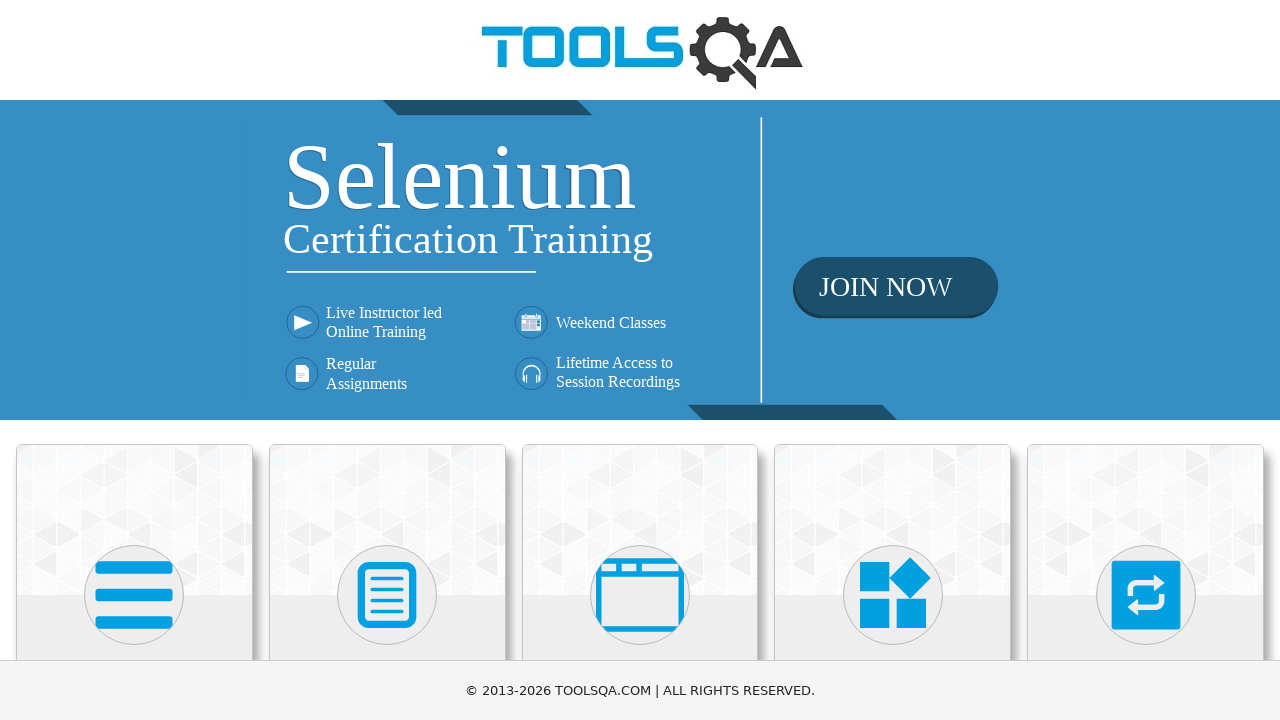

Clicked Elements card on homepage at (134, 360) on text=Elements
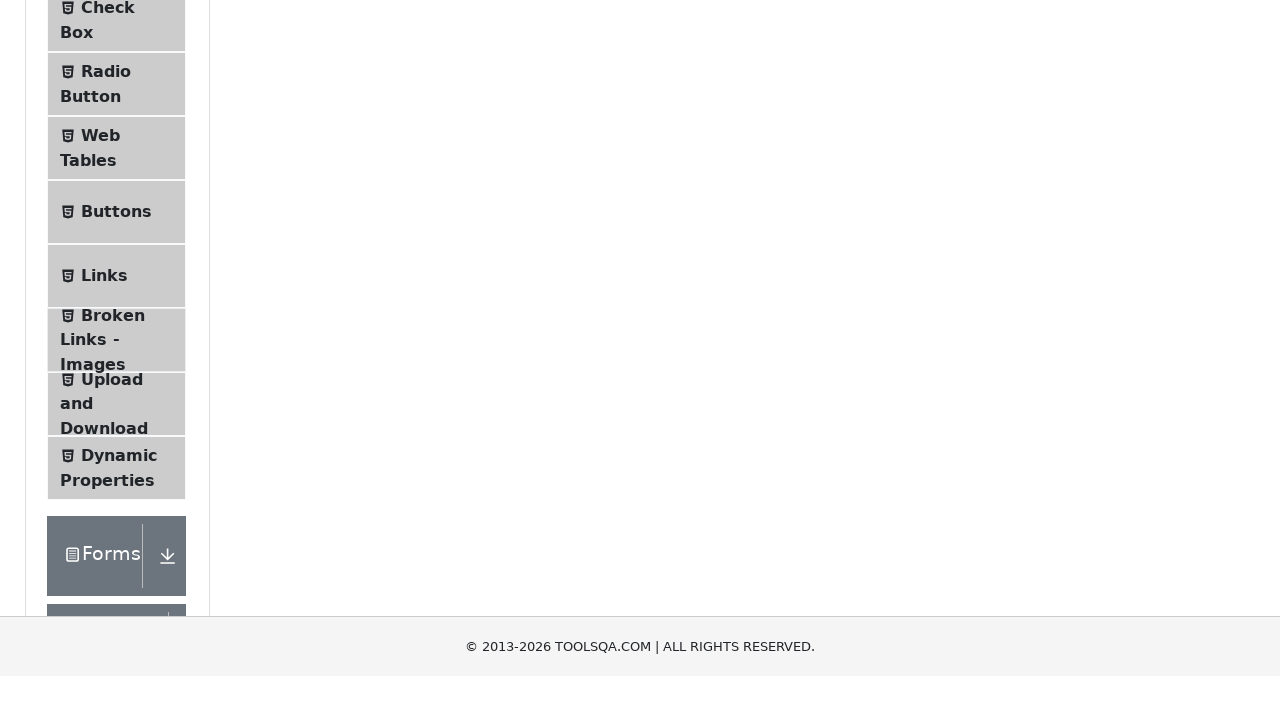

Clicked Broken Links - Images menu item at (113, 620) on text=Broken Links - Images
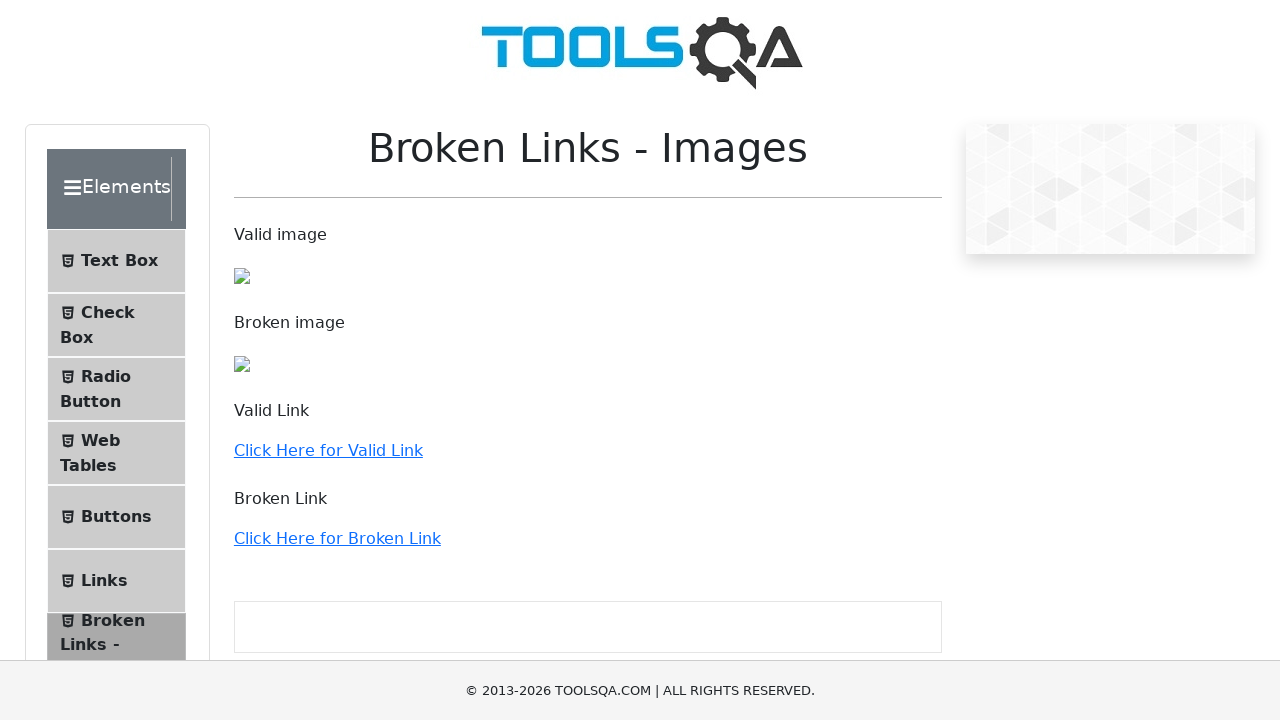

Valid link appeared on page
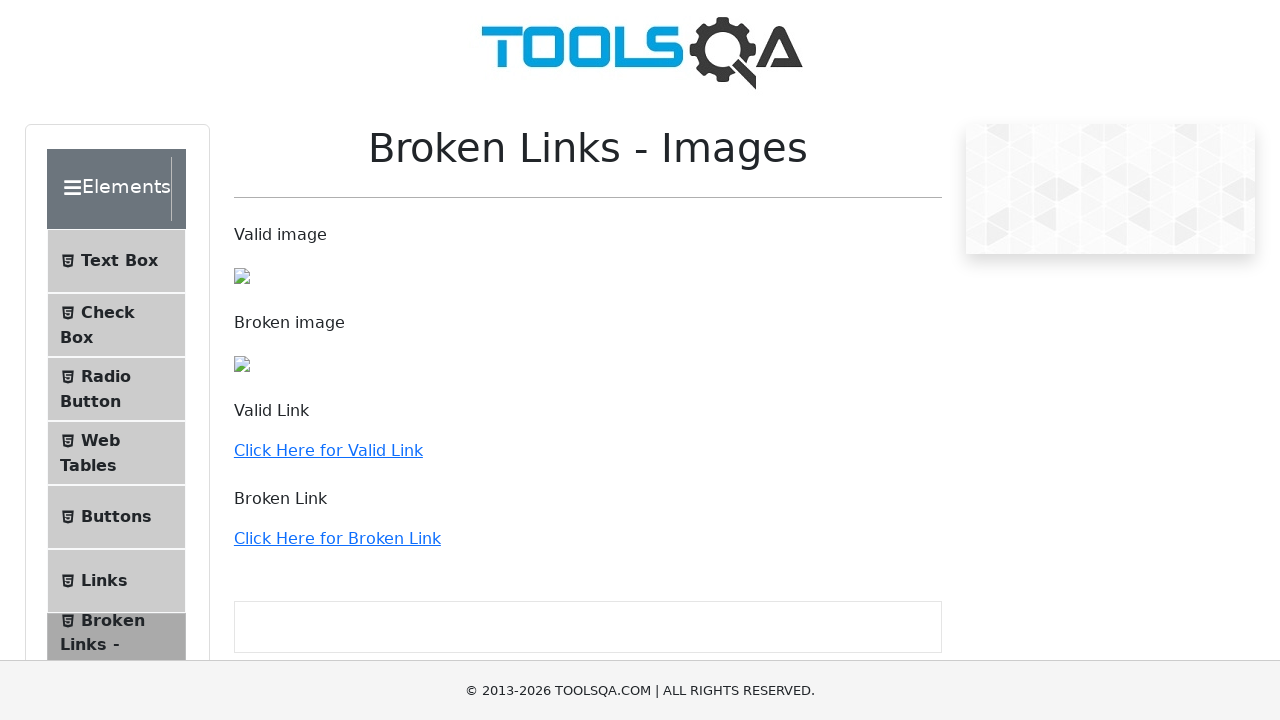

Clicked the valid link at (328, 450) on a:has-text('Click Here for Valid Link')
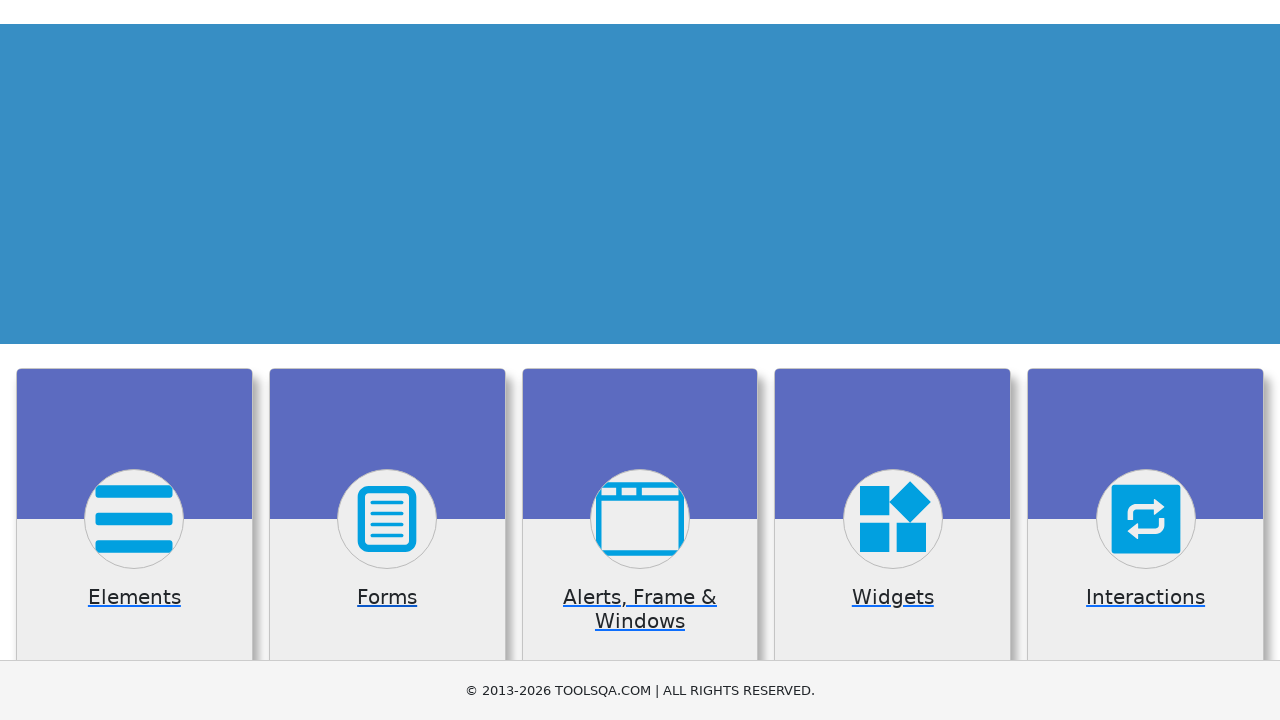

Navigated to expected URL https://demoqa.com/
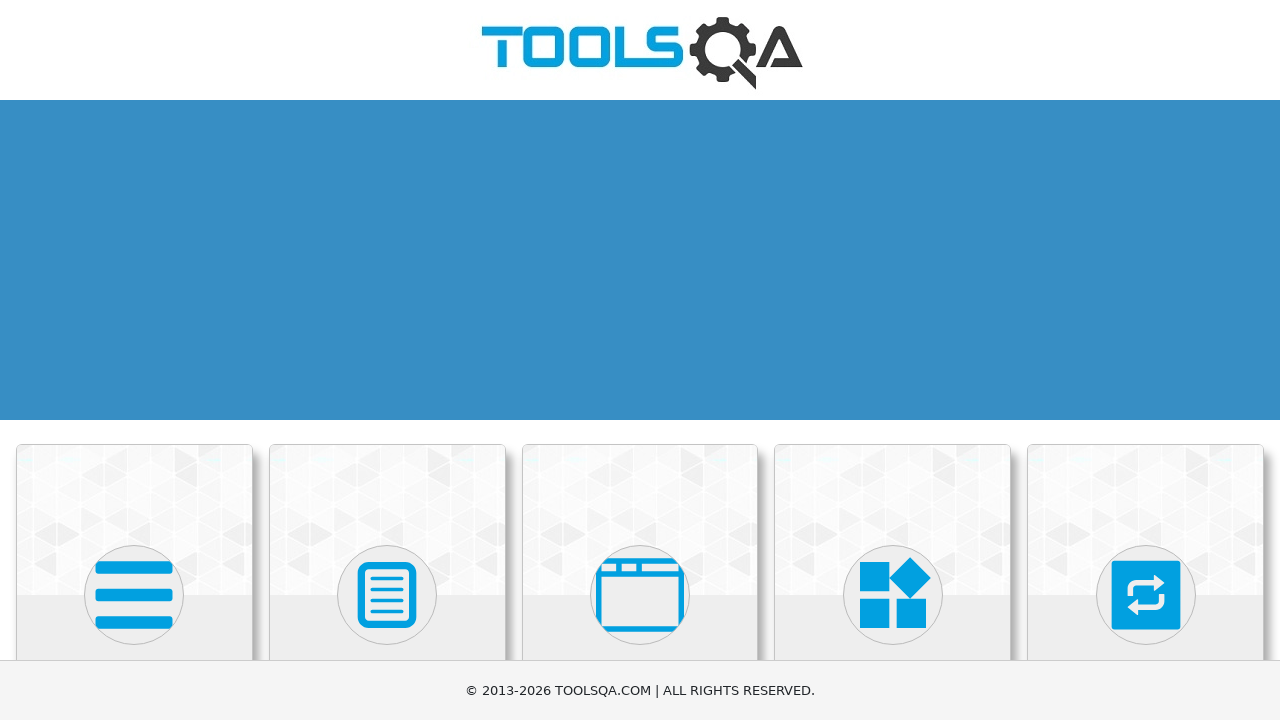

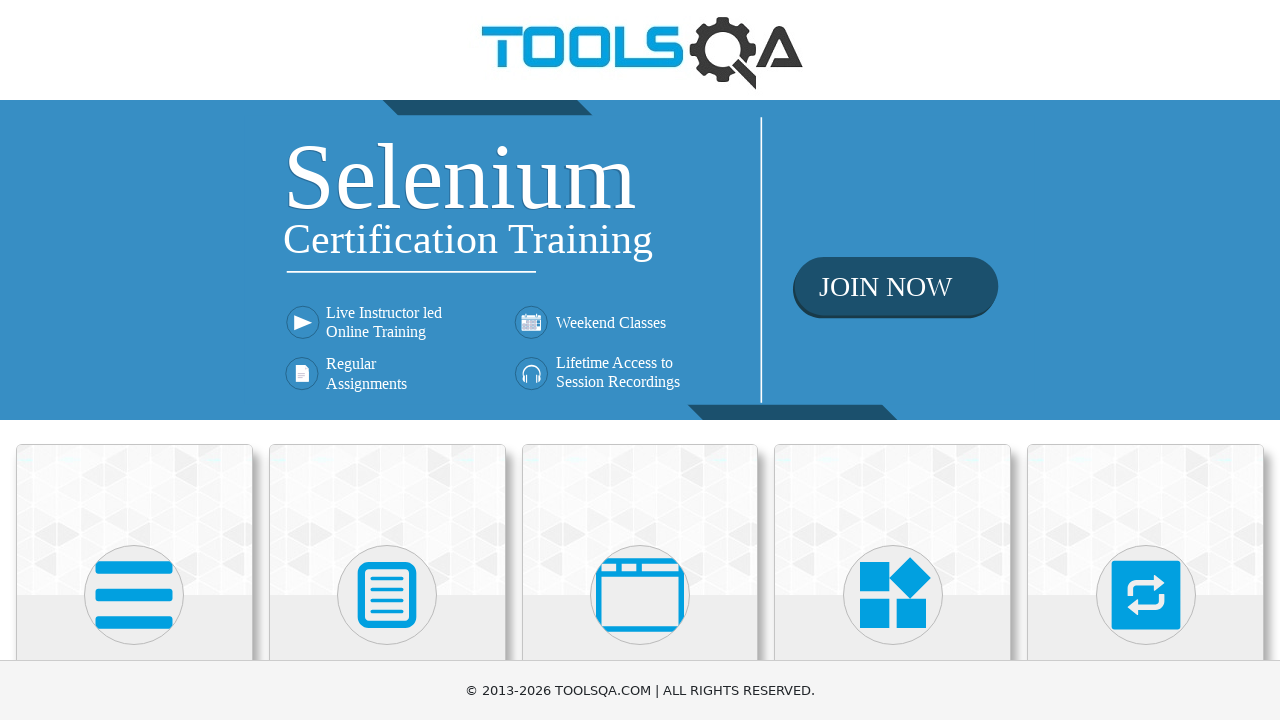